Tests dynamic loading functionality by navigating to Example 2 where an element is rendered after clicking Start, and waits for the Hello World text to appear

Starting URL: https://the-internet.herokuapp.com/

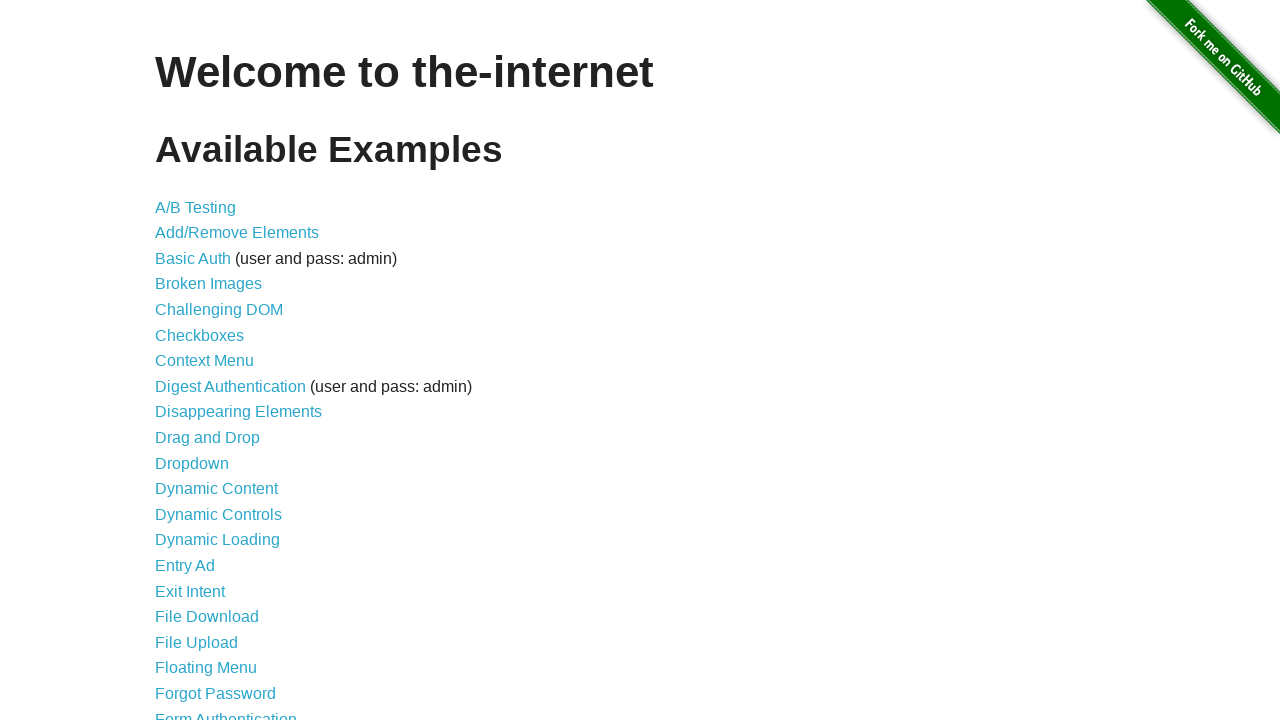

Clicked on Dynamic Loading link at (218, 540) on text='Dynamic Loading'
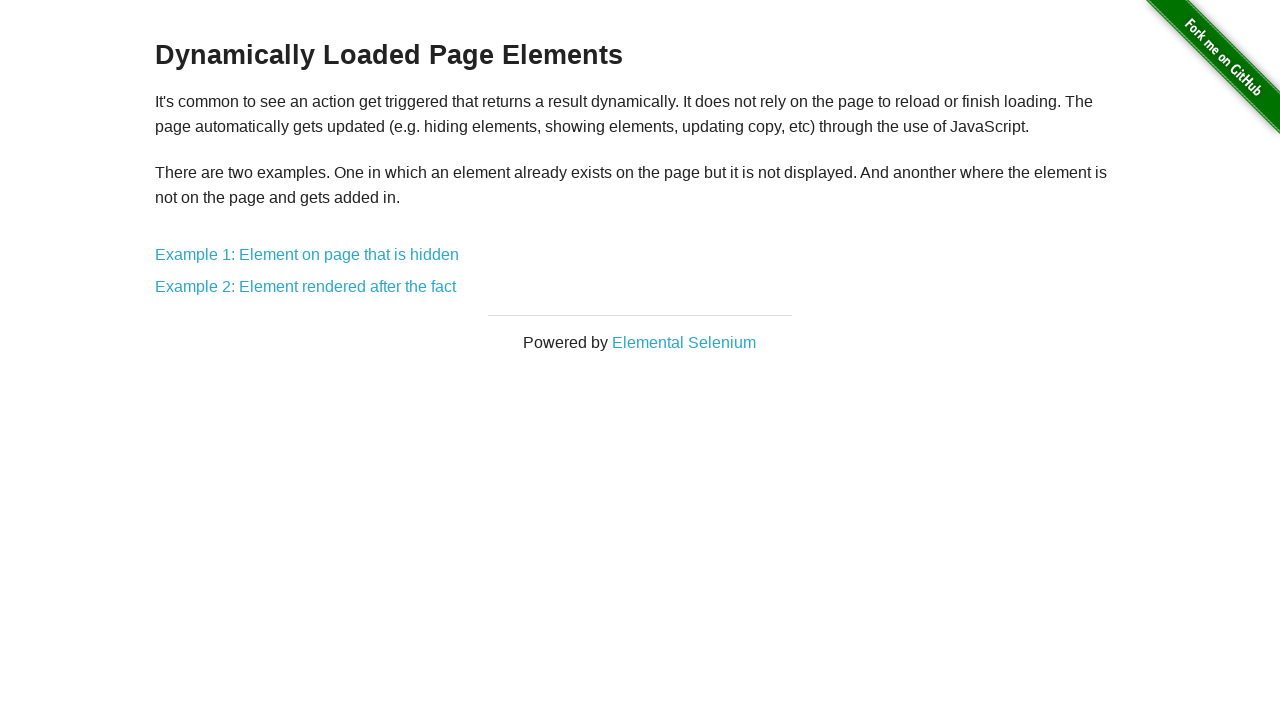

Clicked on Example 2: Element rendered after the fact at (306, 287) on text='Example 2: Element rendered after the fact'
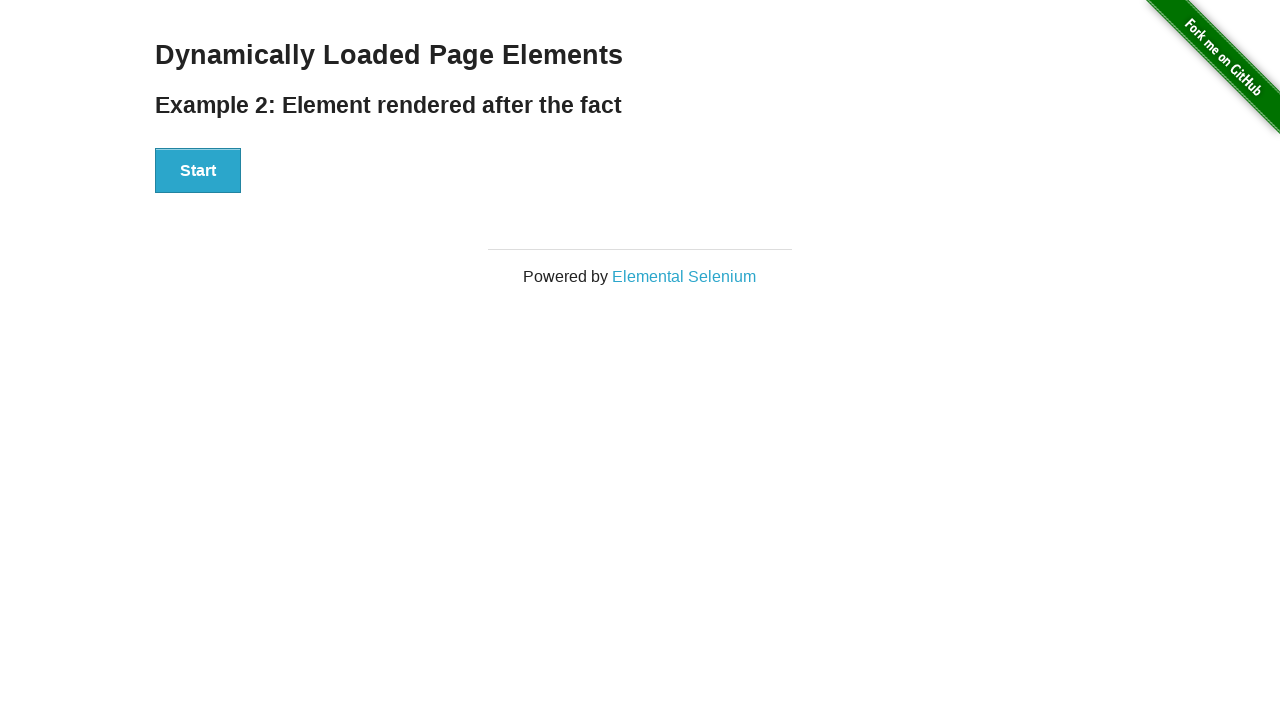

Clicked the Start button at (198, 171) on button:has-text('Start')
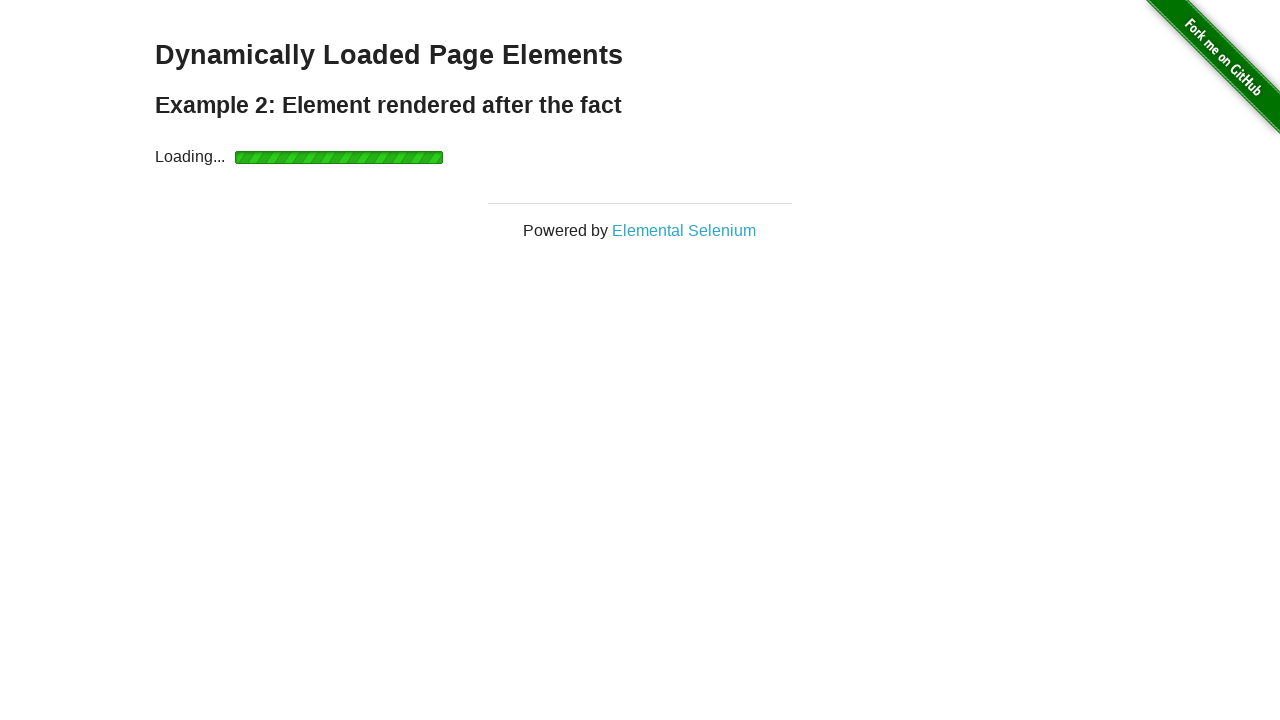

Waited for 'Hello World!' text to appear and become visible
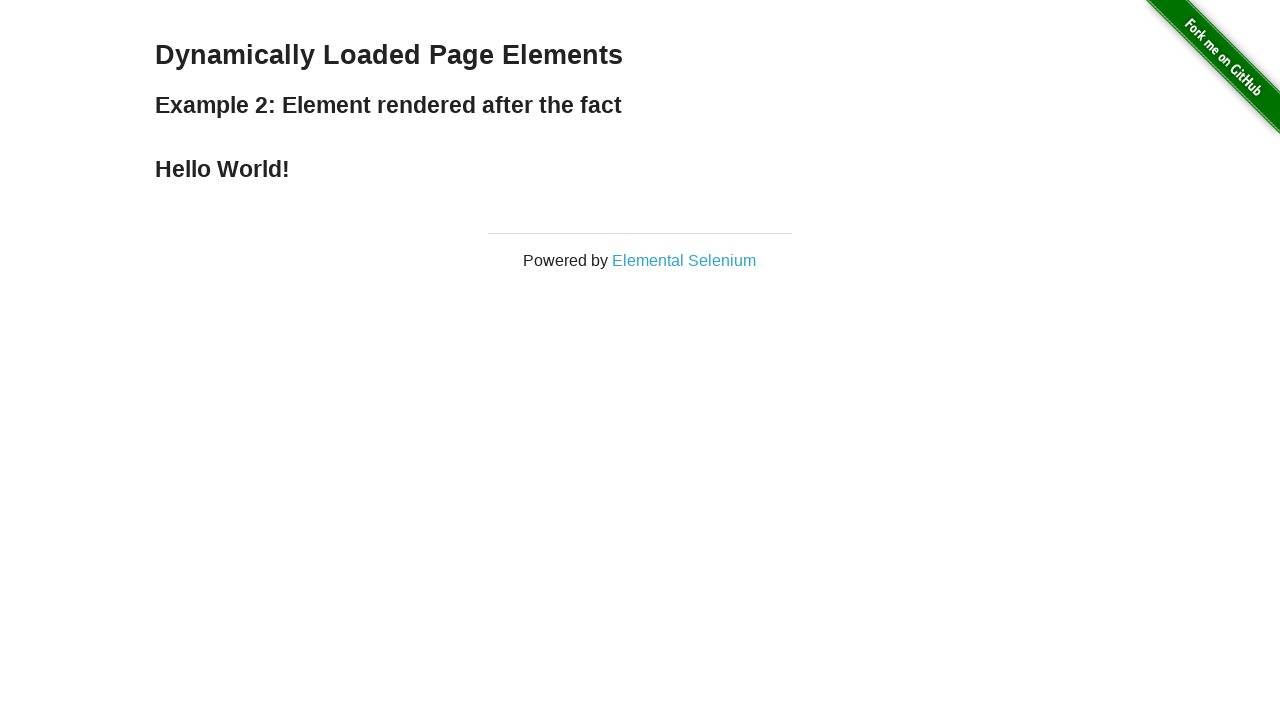

Located the 'Hello World!' element
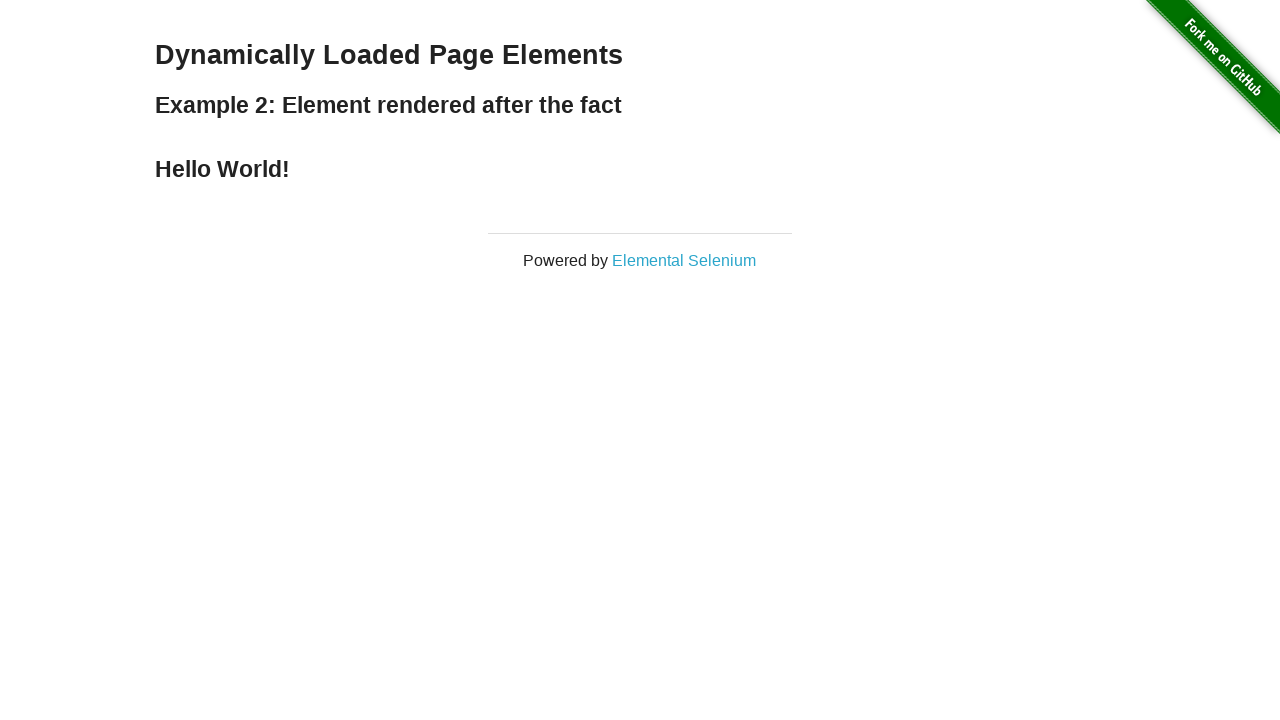

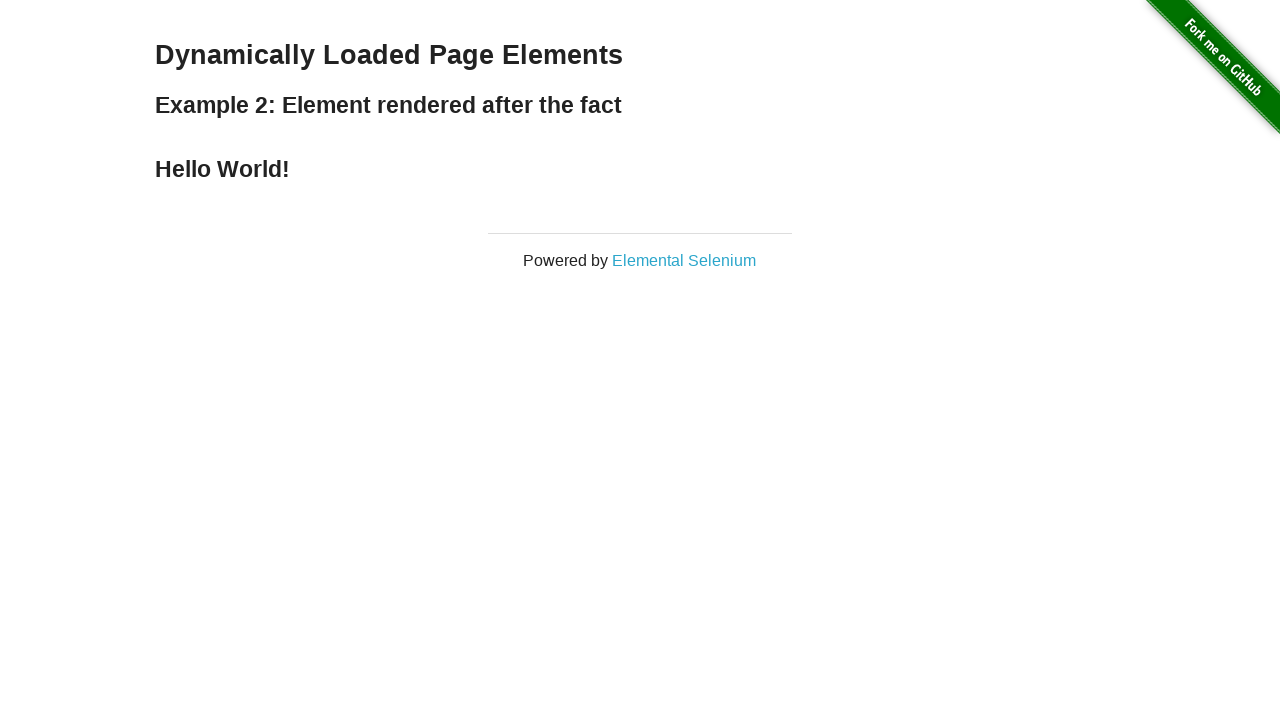